Tests keyboard input functionality by typing text into a text area and pressing Enter

Starting URL: https://play1.automationcamp.ir/keyboard_events.html

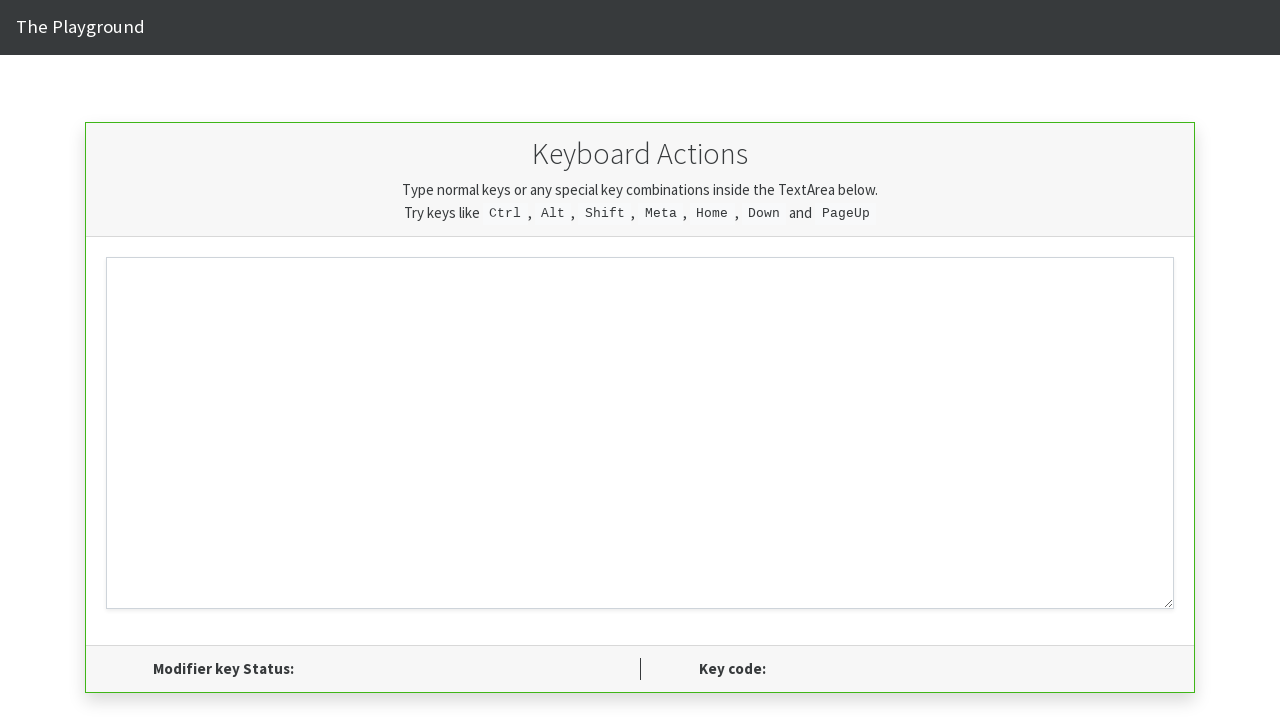

Typed 'hello' into the text area on #area
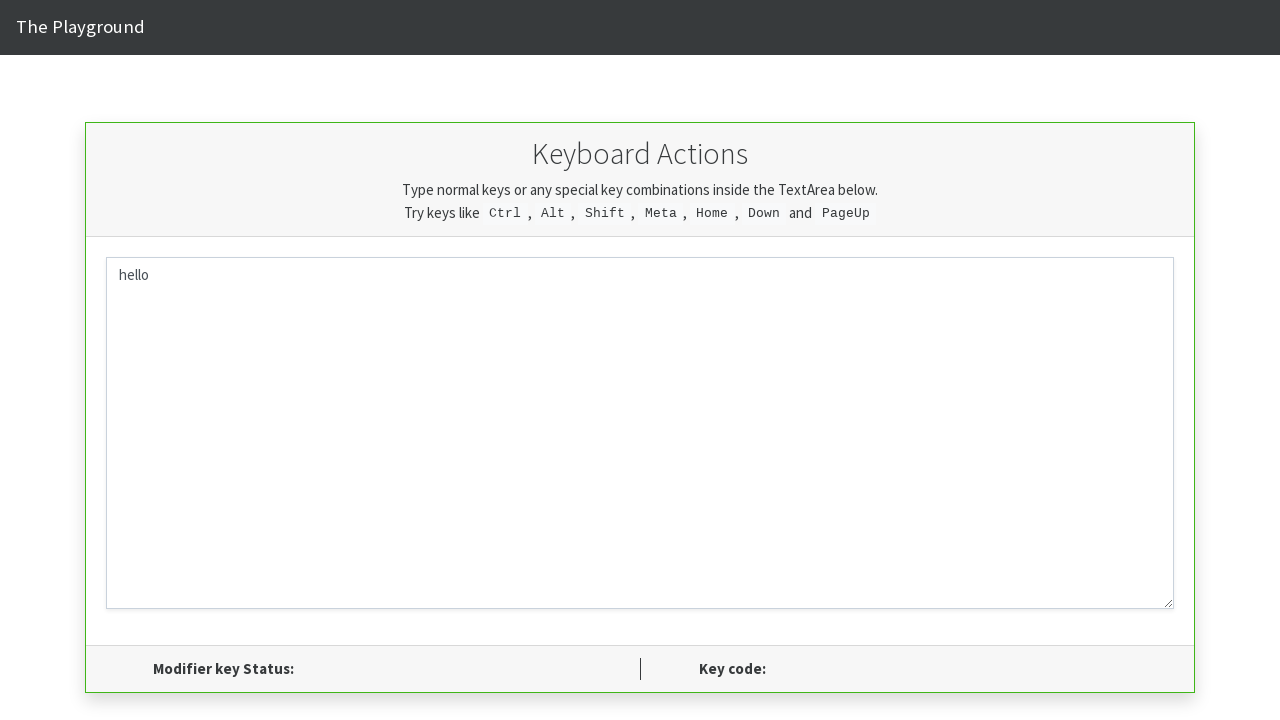

Pressed Enter key in the text area on #area
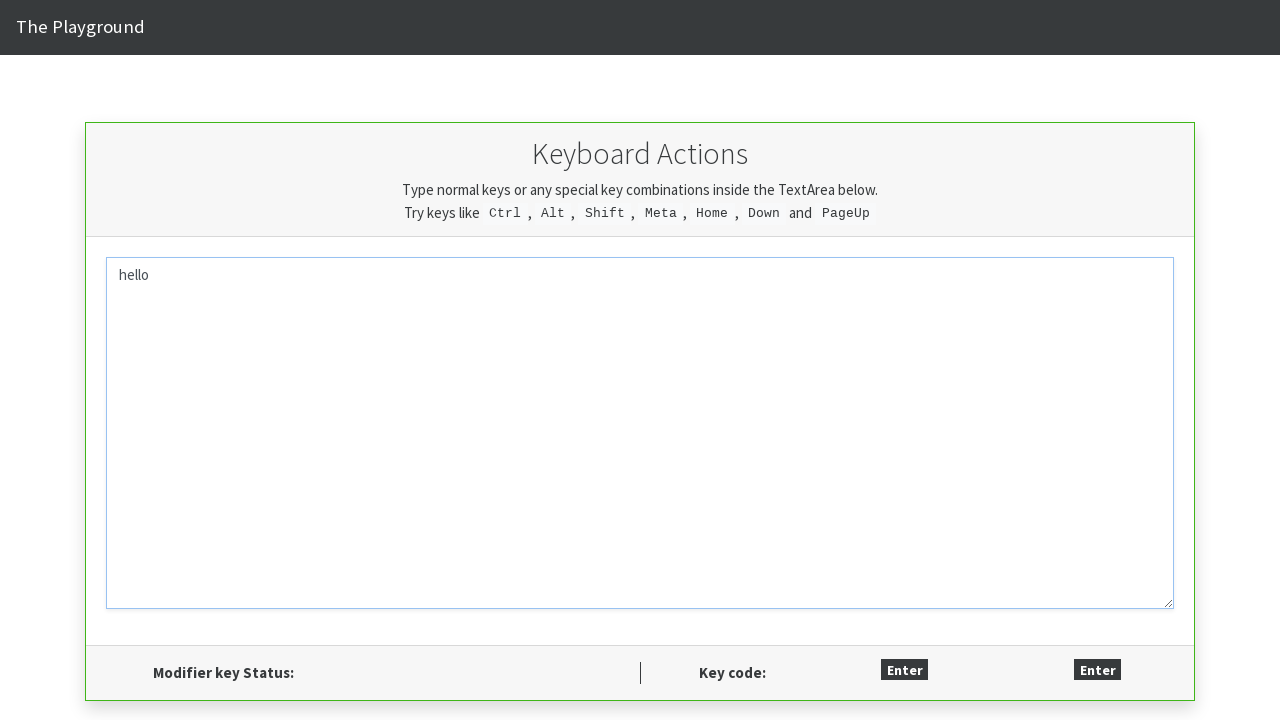

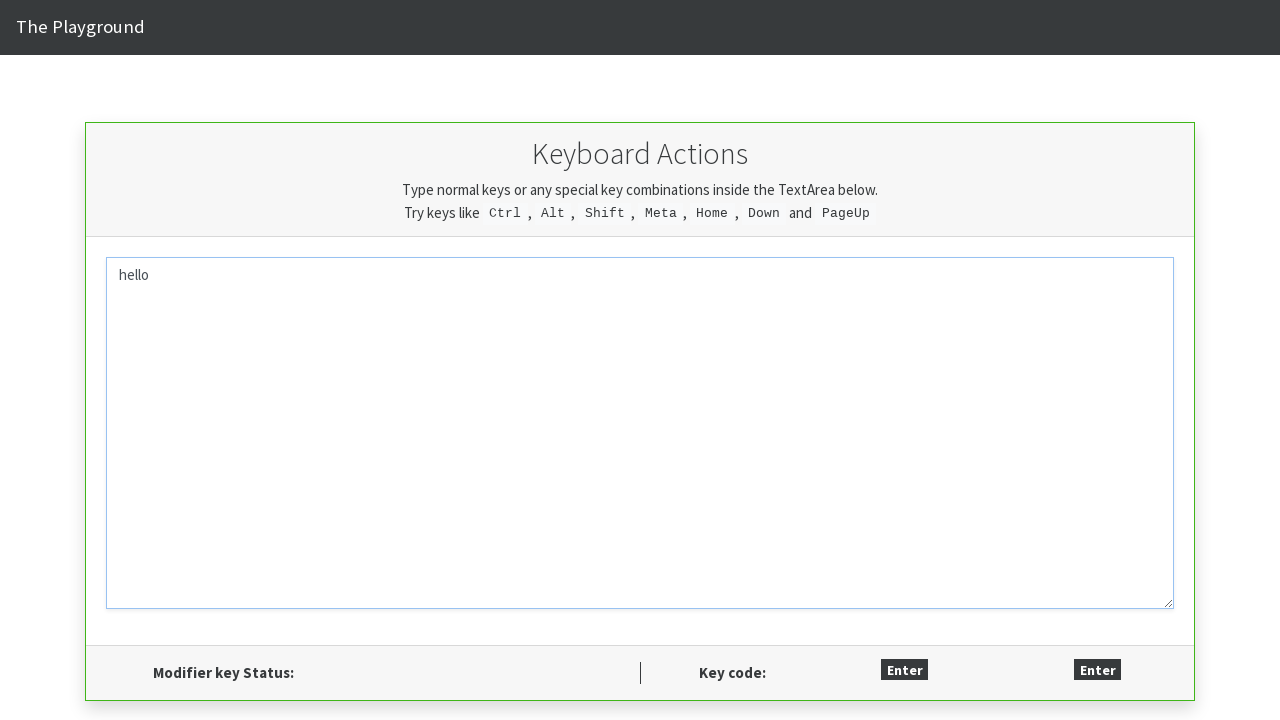